Tests Bootstrap dropdown functionality by clicking on a dropdown menu and selecting the "Javascript" option from the dropdown list.

Starting URL: http://seleniumpractise.blogspot.com/2016/08/bootstrap-dropdown-example-for-selenium.html

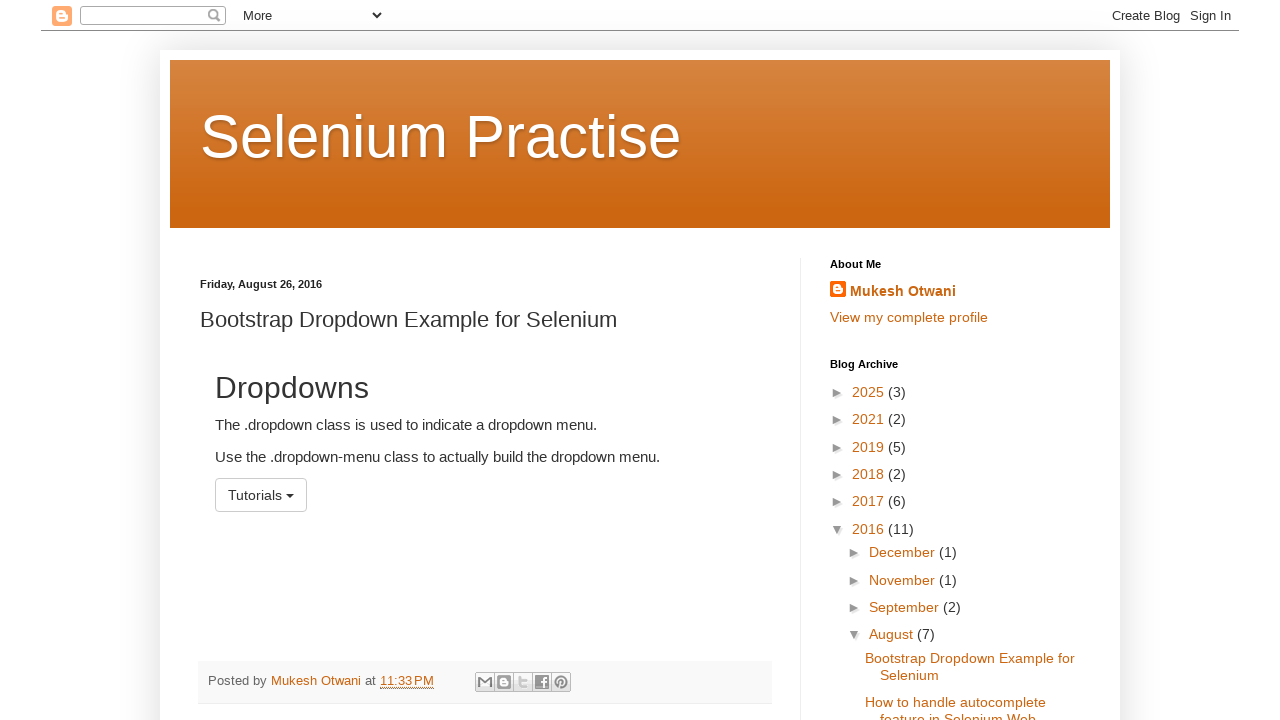

Clicked on dropdown menu button at (261, 495) on #menu1
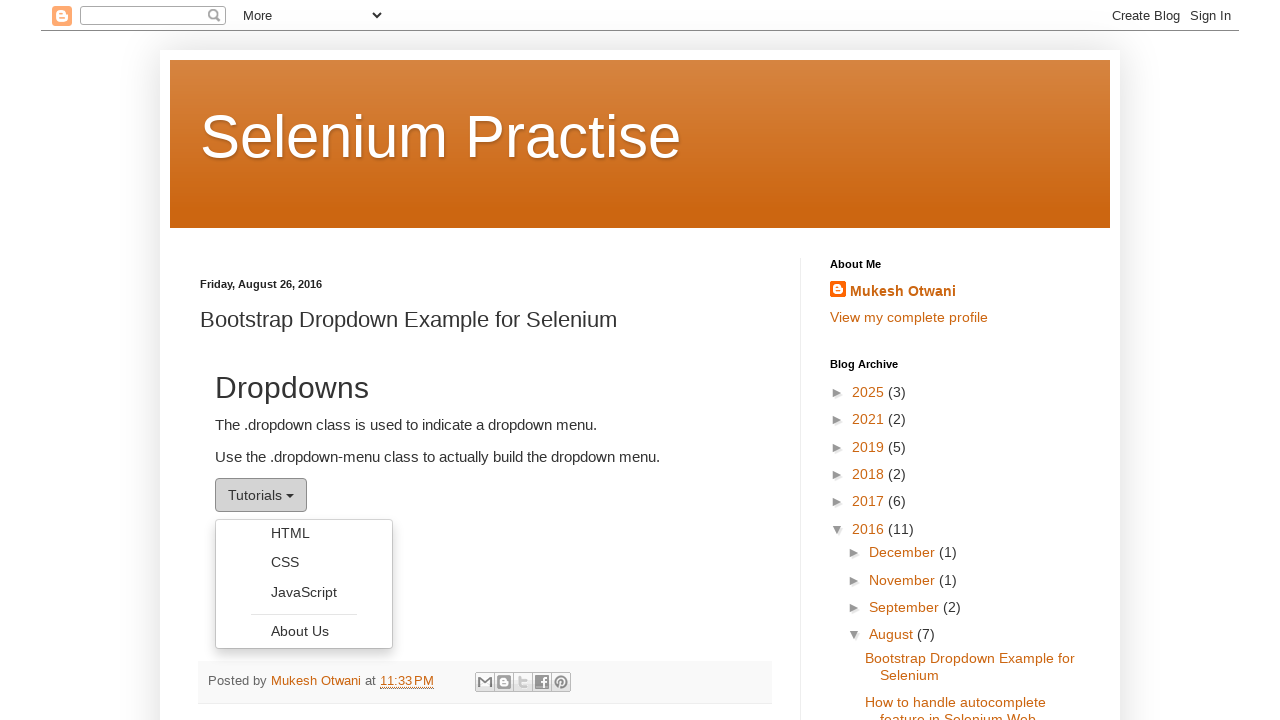

Dropdown menu appeared
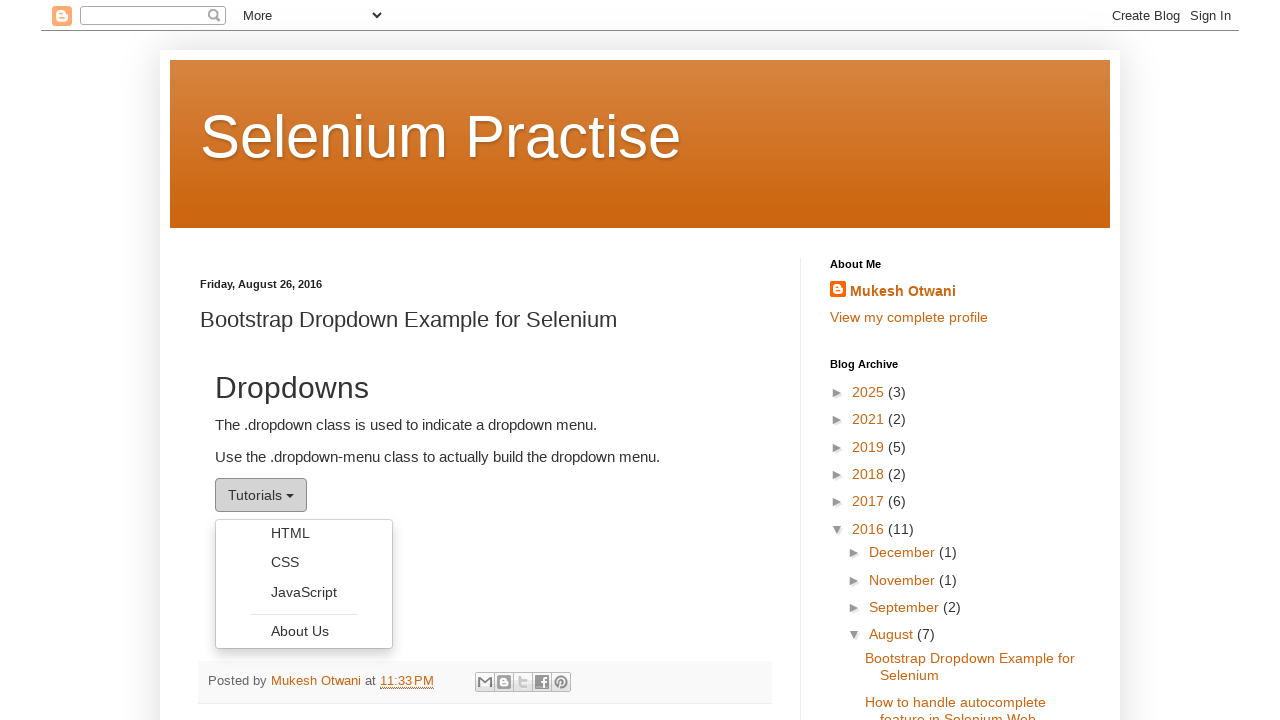

Selected Javascript option from dropdown menu at (304, 592) on text=Javascript
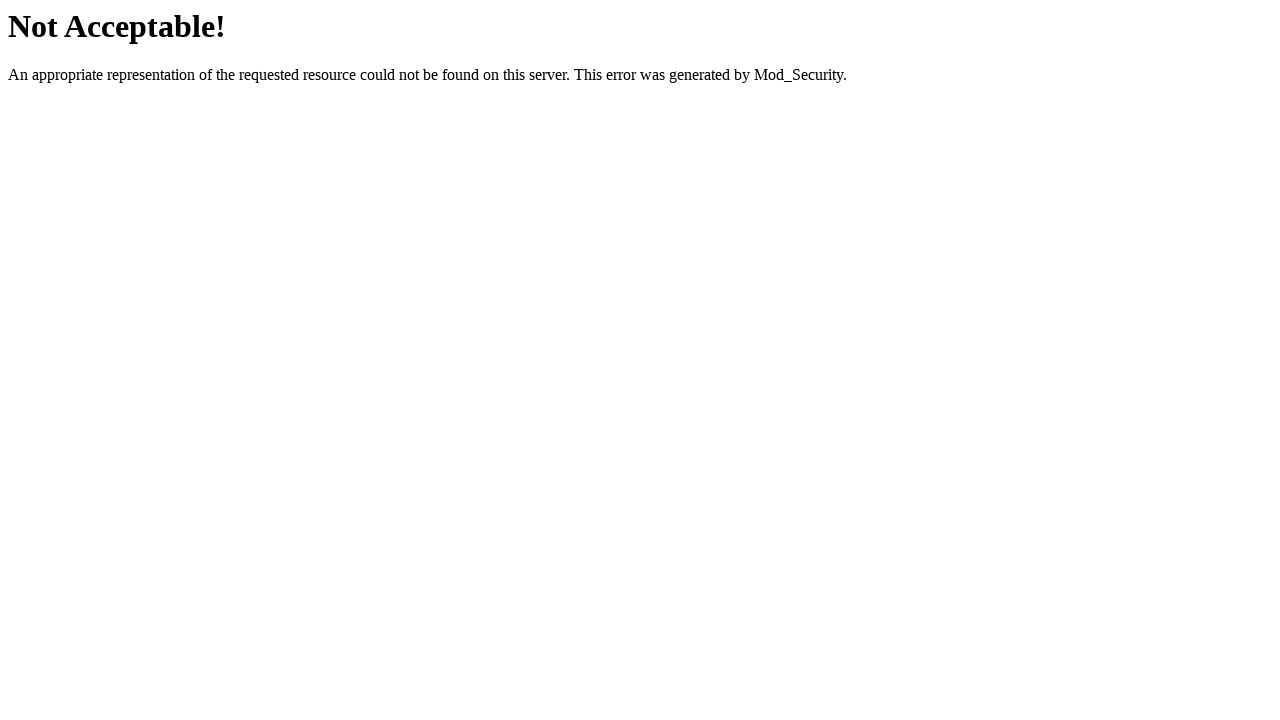

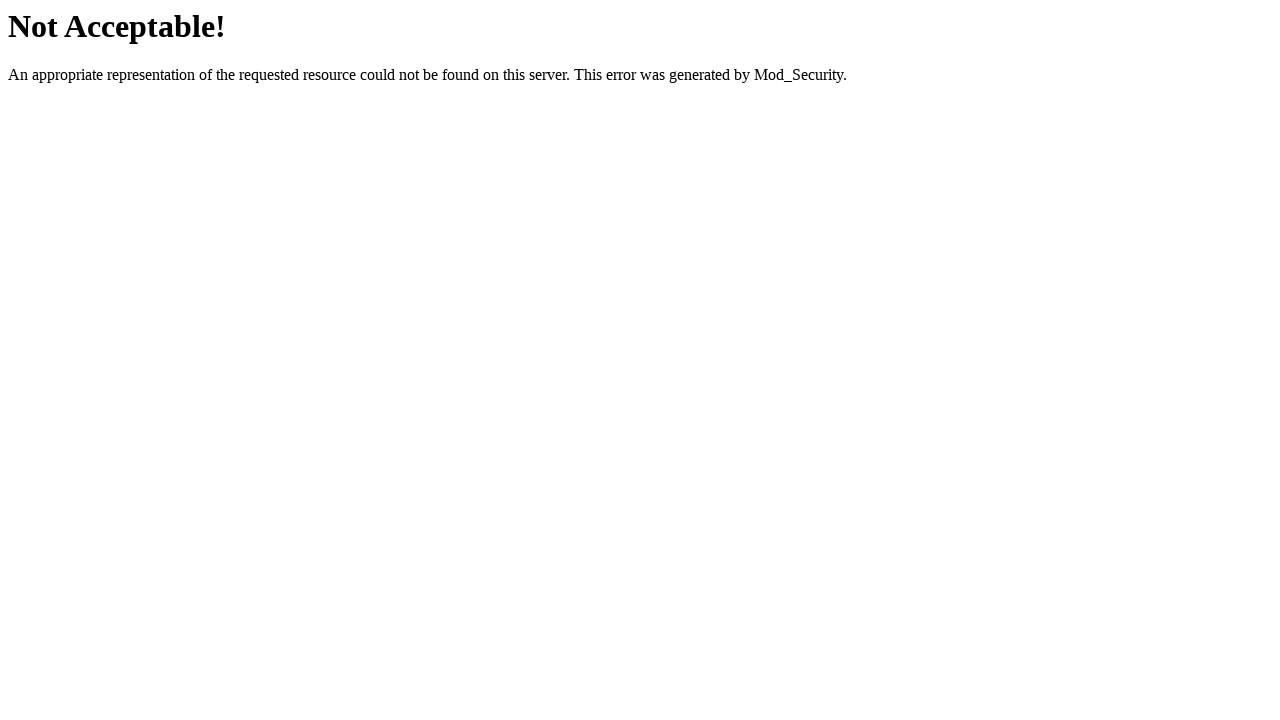